Navigates to the FSS Tech website and waits for the page to load, verifying the site is accessible.

Starting URL: https://www.fsstech.com/

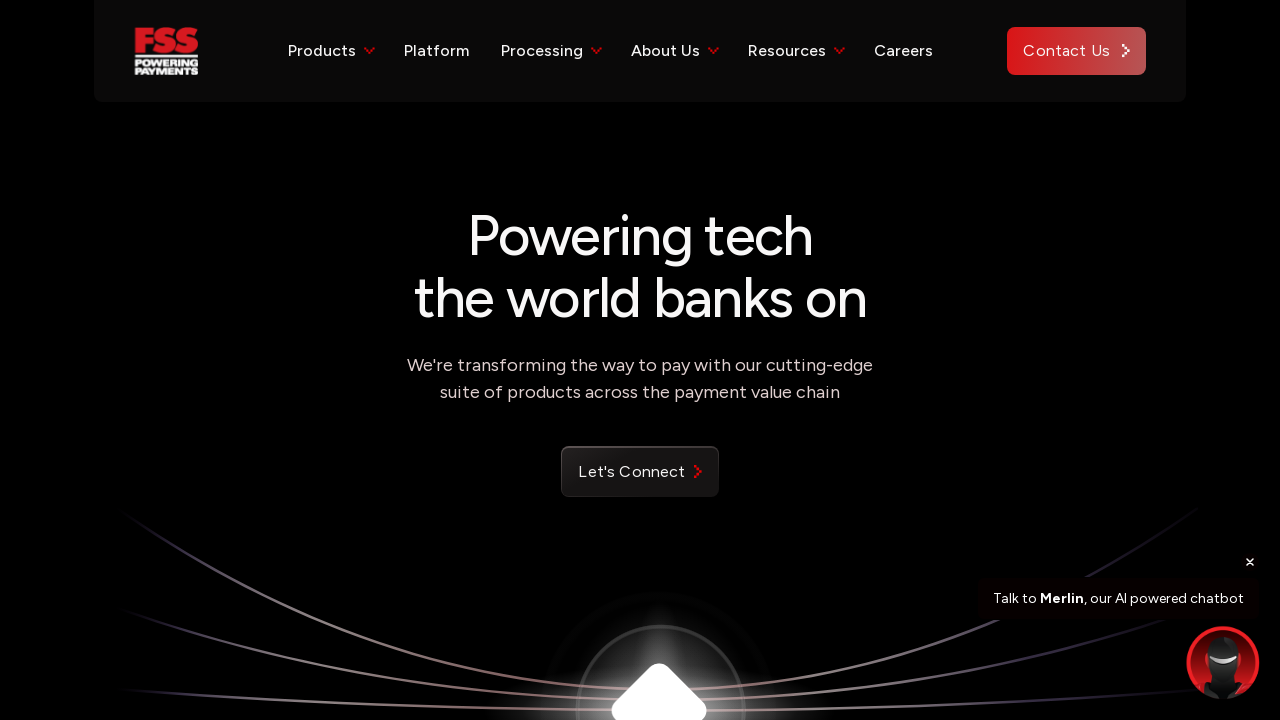

Navigated to FSS Tech website
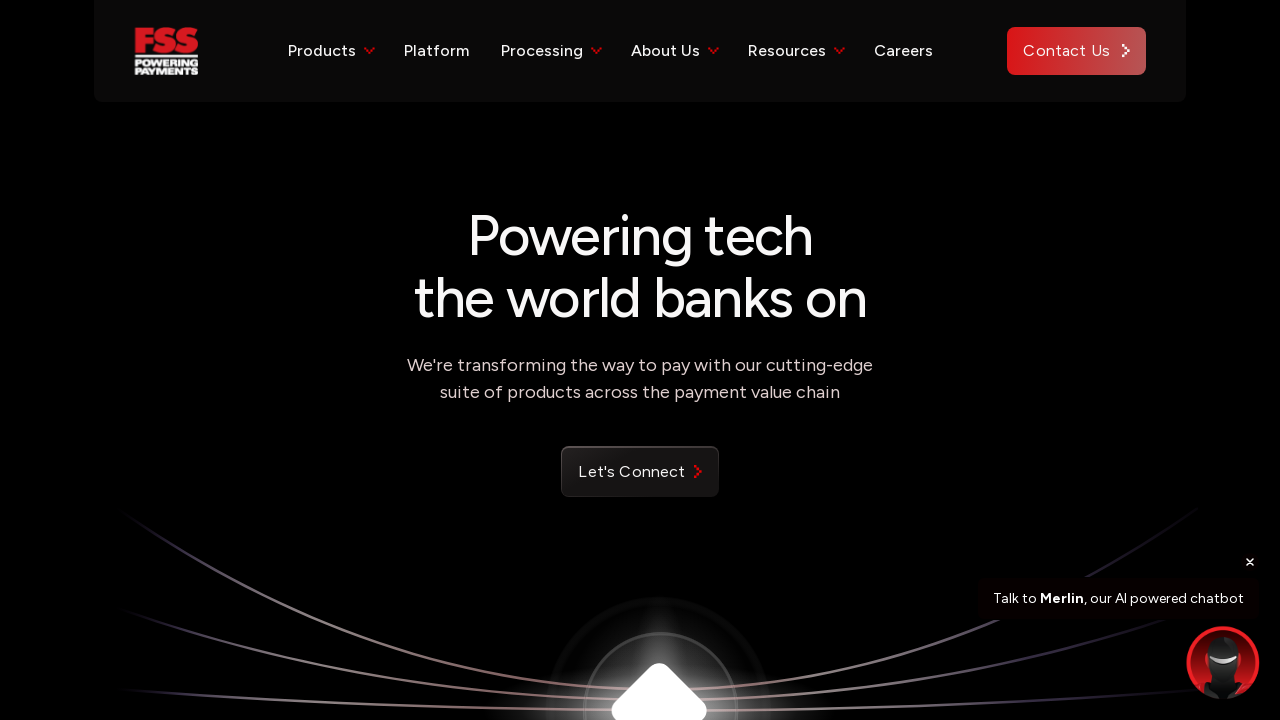

Page DOM content loaded
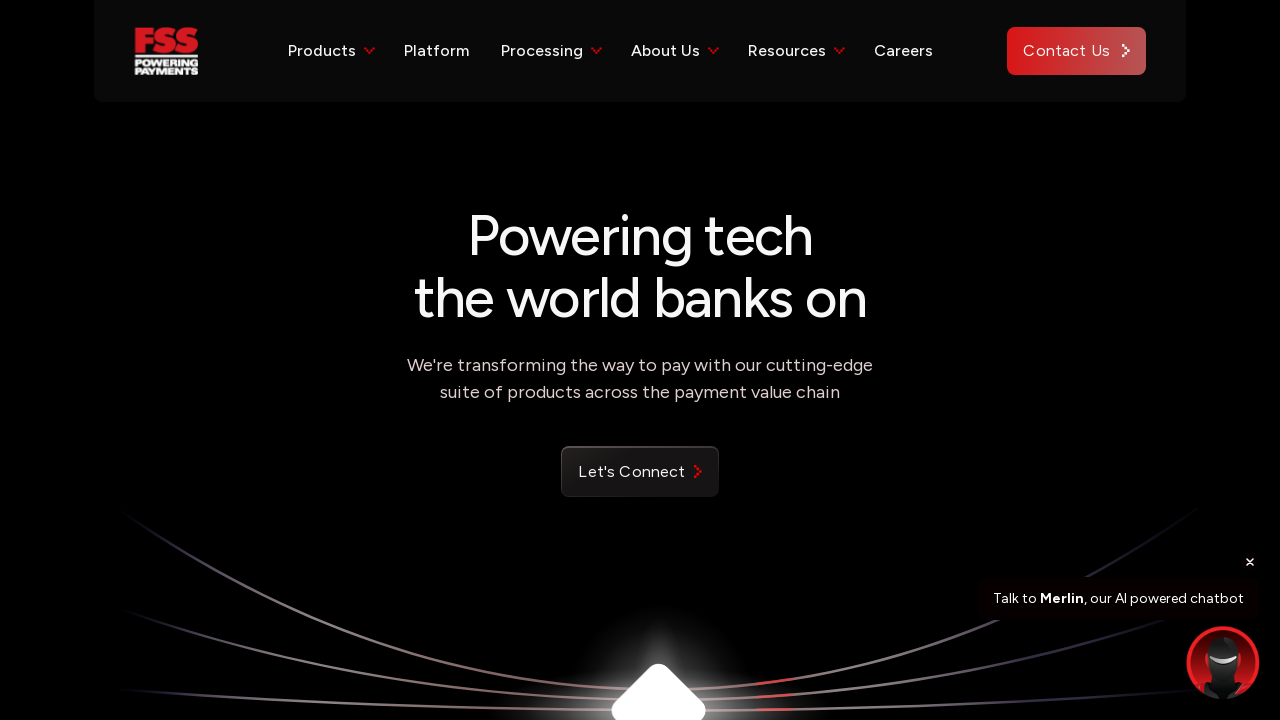

Body element is visible, page fully loaded
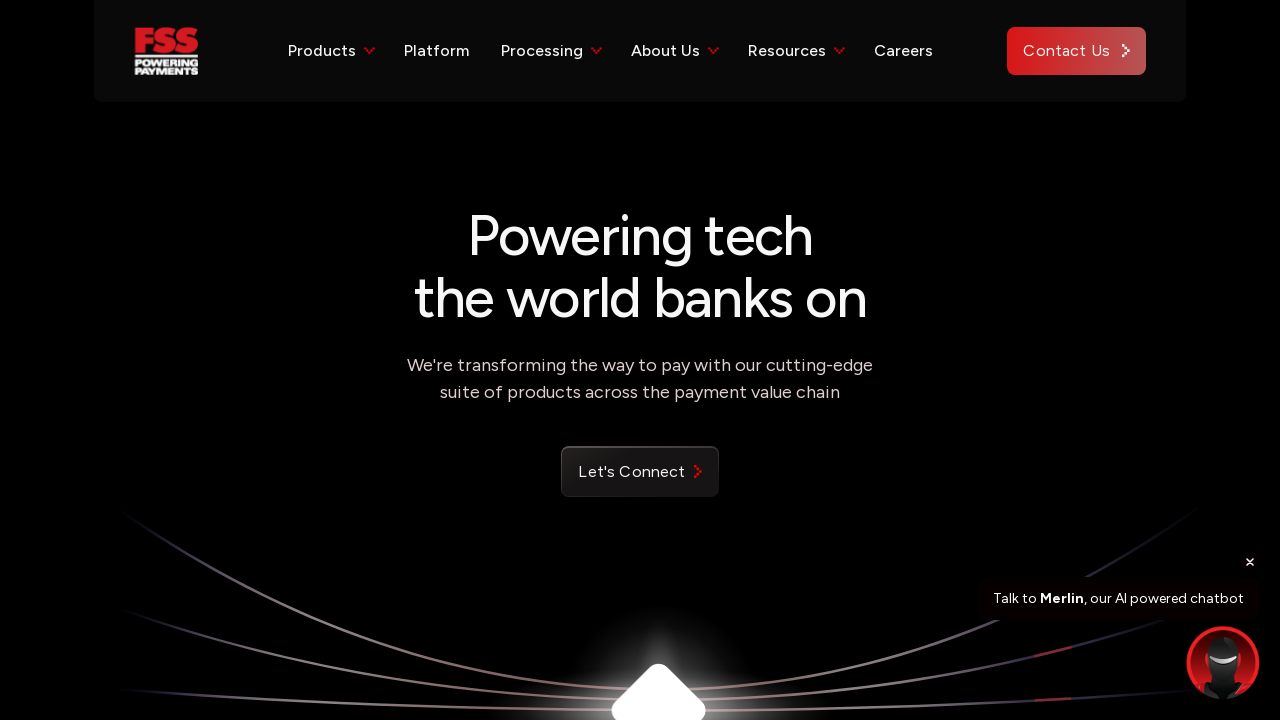

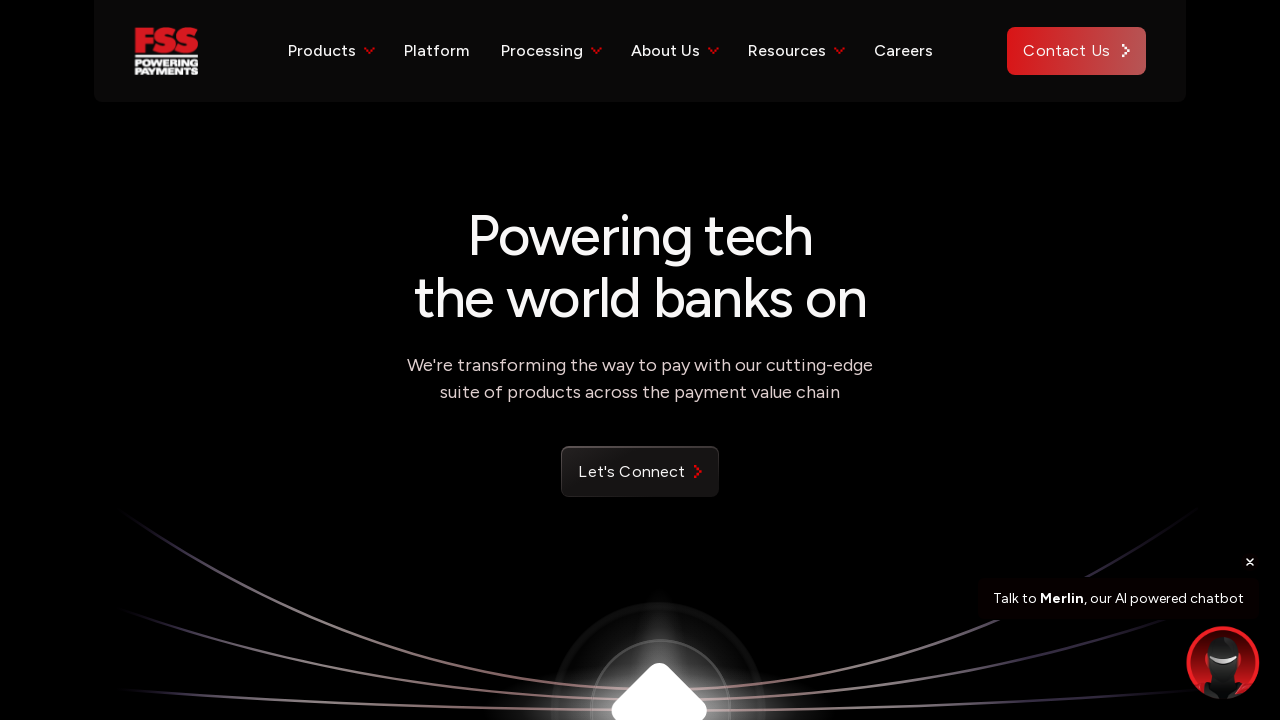